Tests browser window/tab handling by clicking buttons that open new tabs and windows, then switches between them to verify they opened correctly

Starting URL: https://demoqa.com/browser-windows

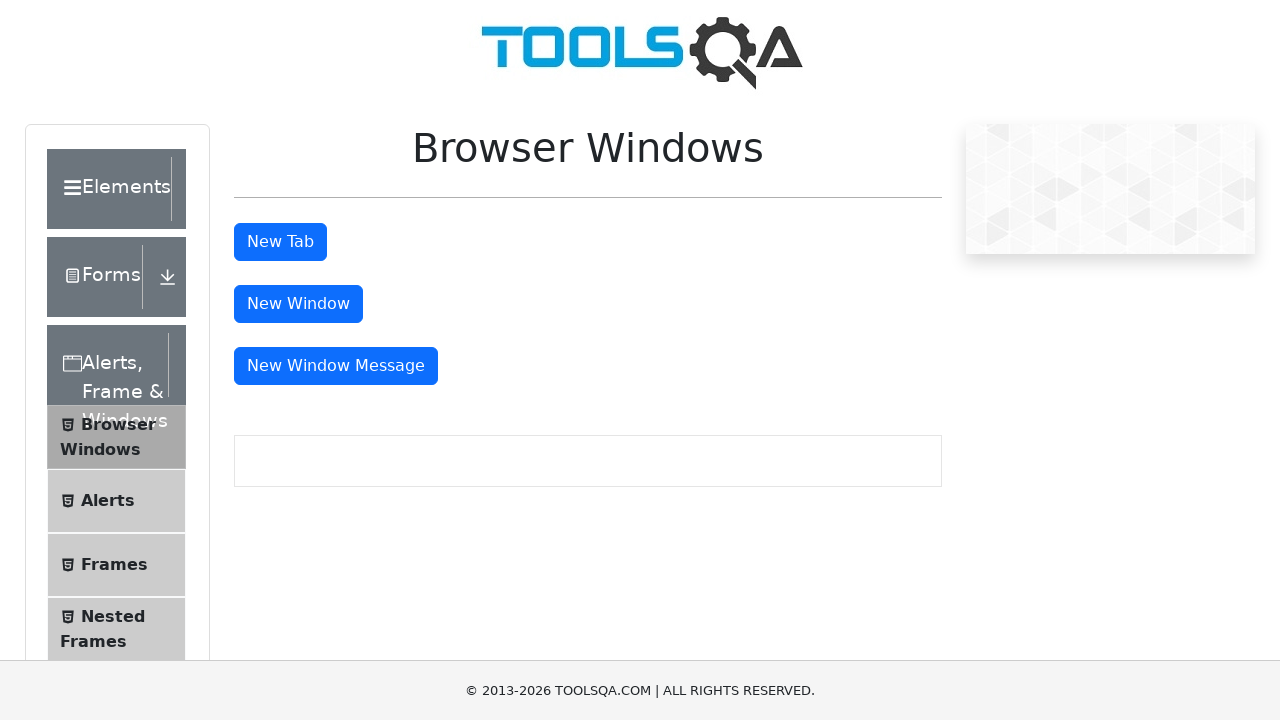

Stored reference to main page
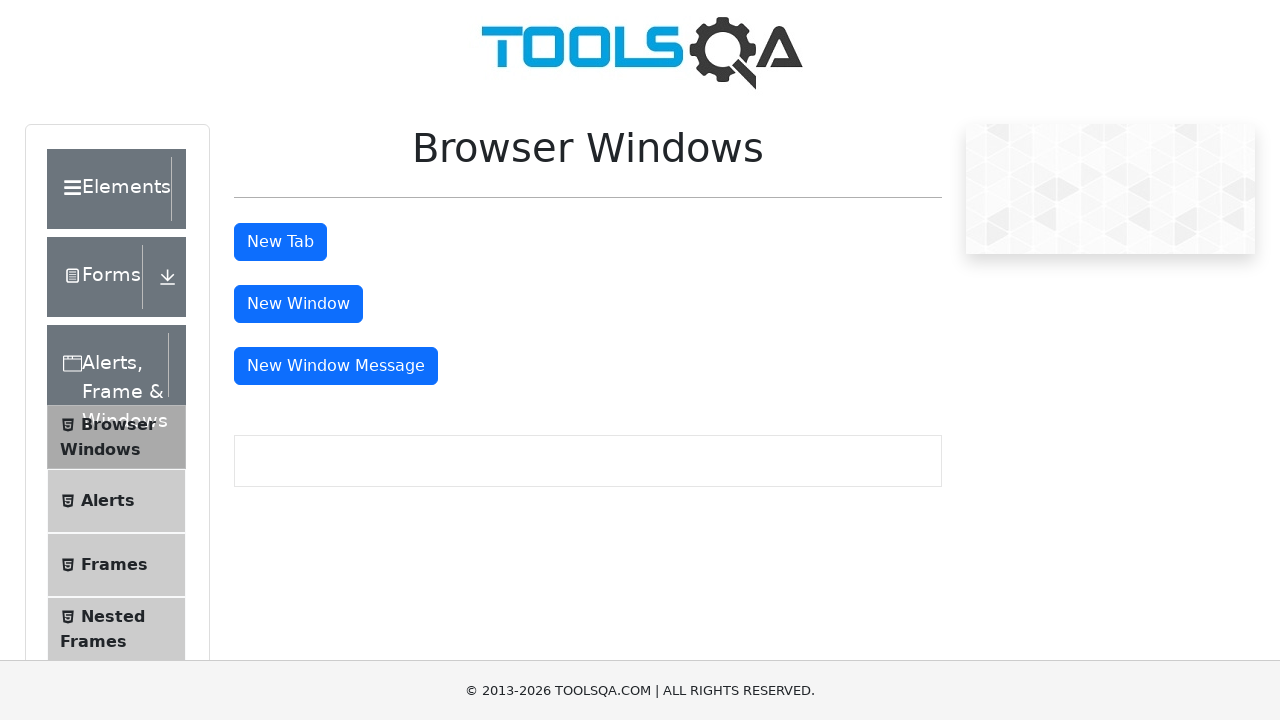

Clicked button to open new tab at (280, 242) on #tabButton
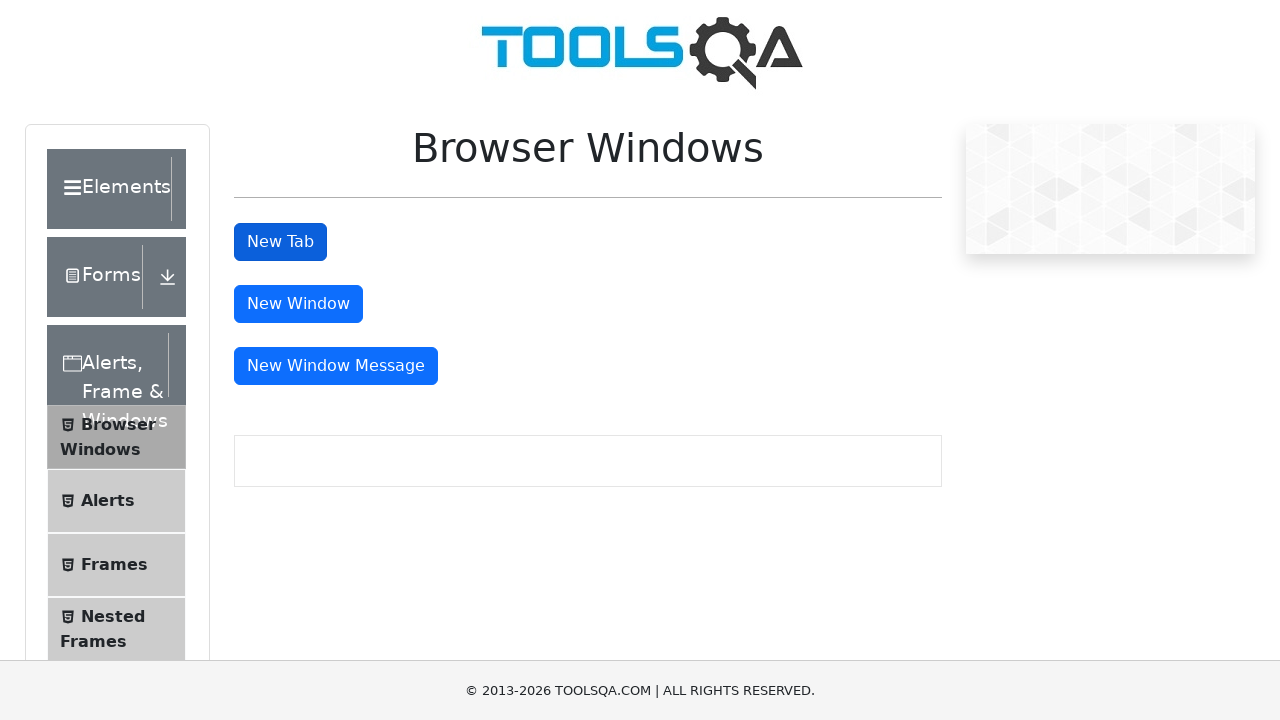

Clicked button to open new window at (298, 304) on #windowButton
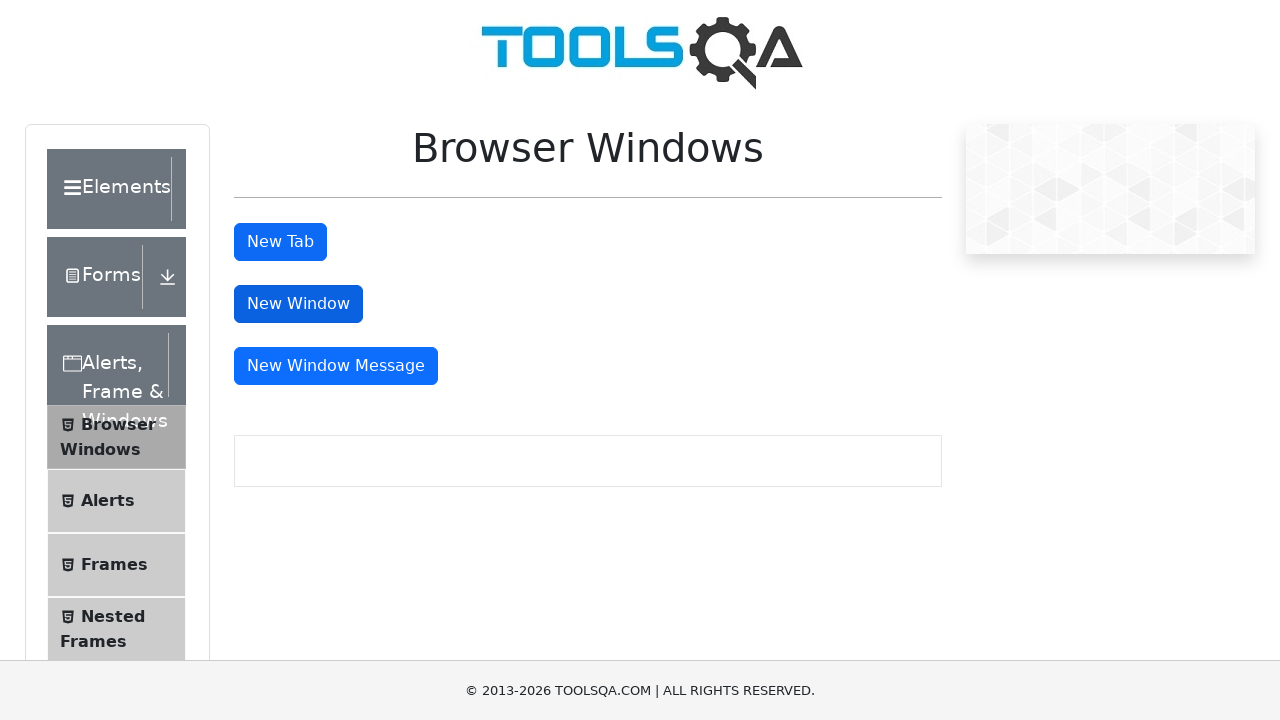

Clicked button to open new window with message at (336, 366) on #messageWindowButton
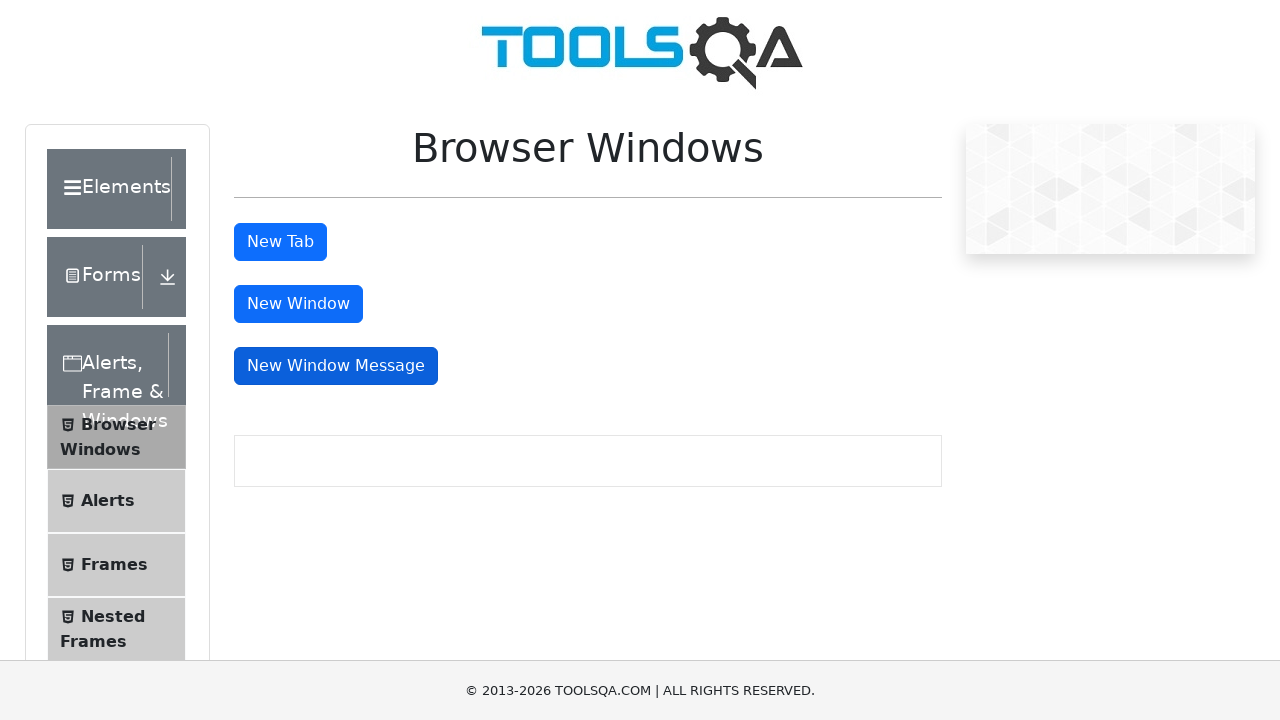

Retrieved all open pages/tabs from context
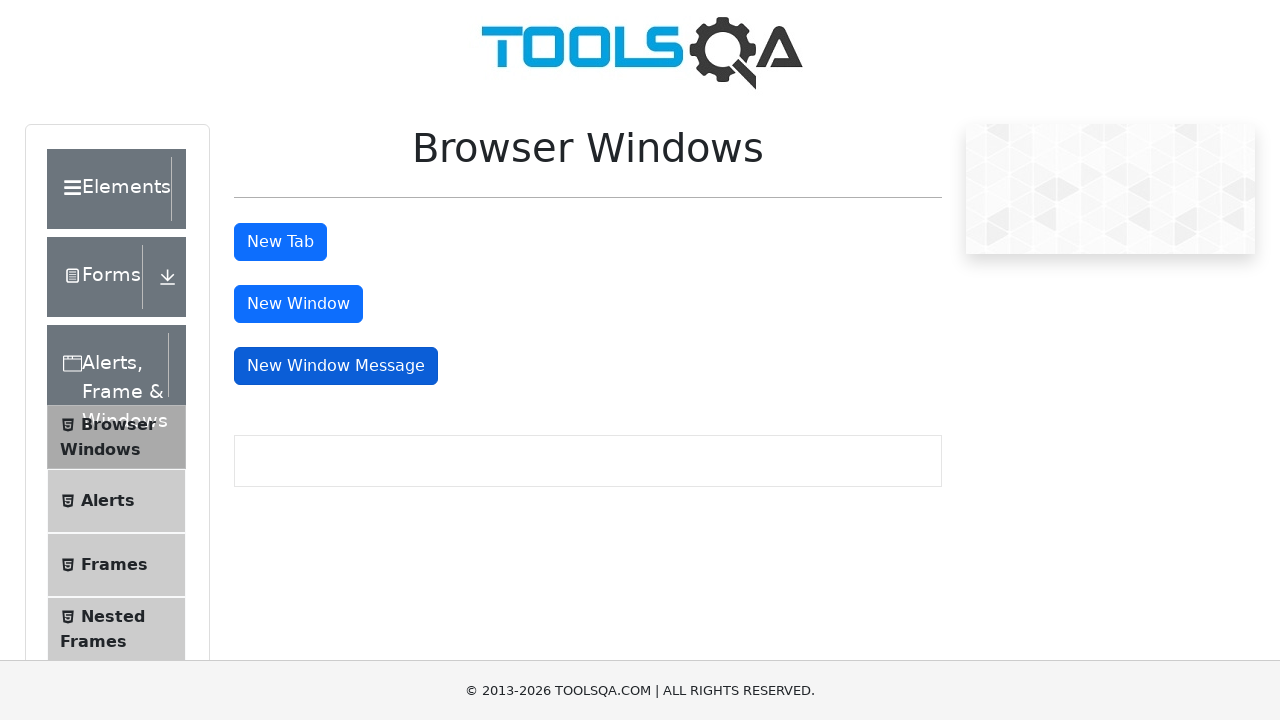

Verified that 4 windows/tabs are open (main + 3 new ones)
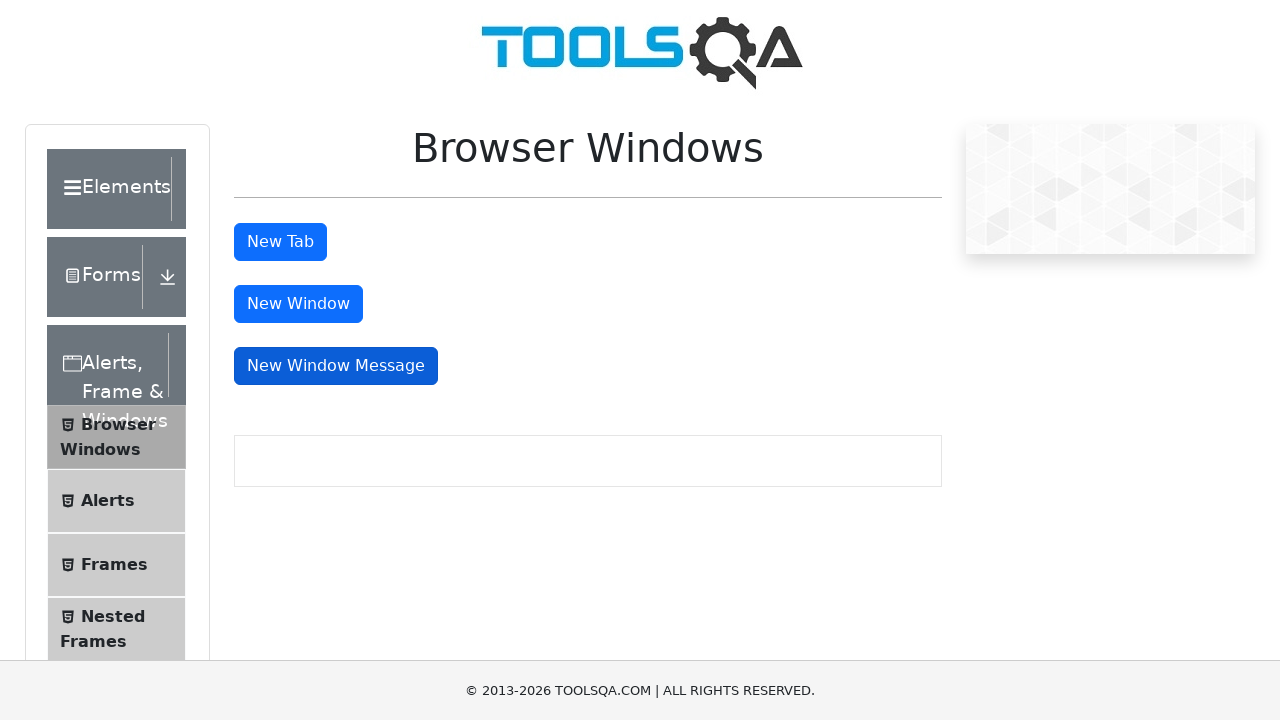

Waited for page to load
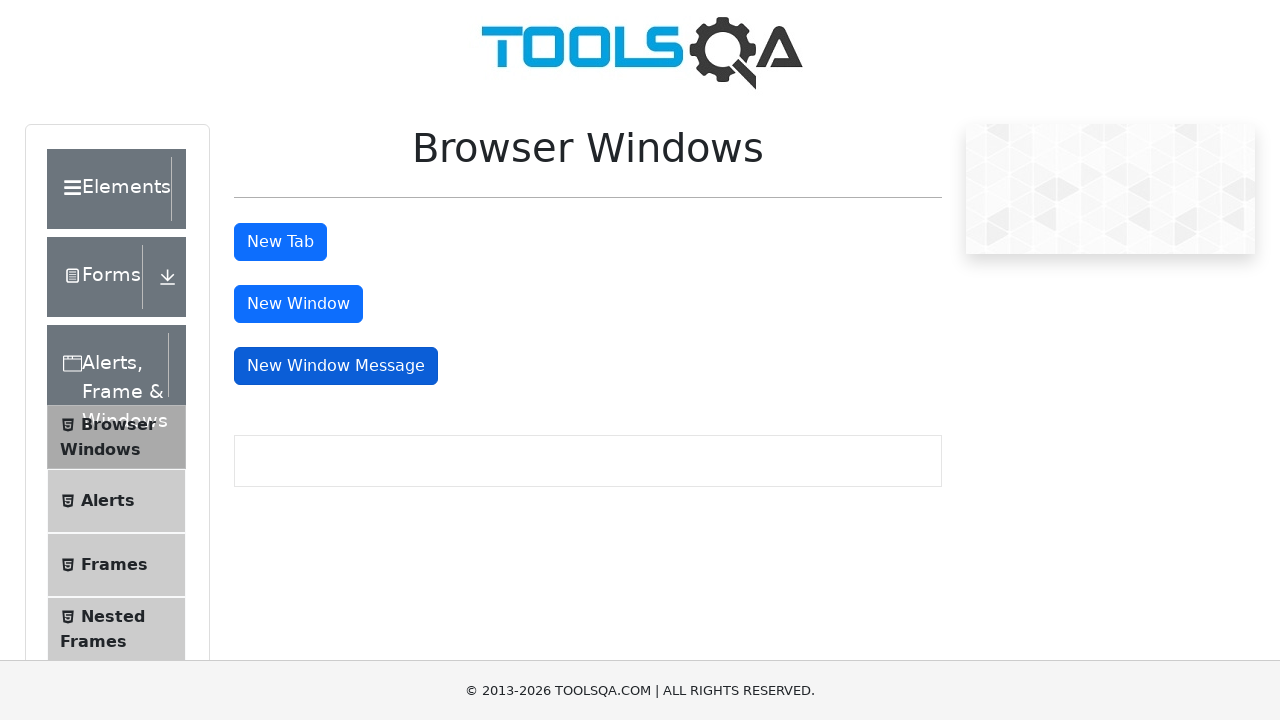

Retrieved page title: demosite
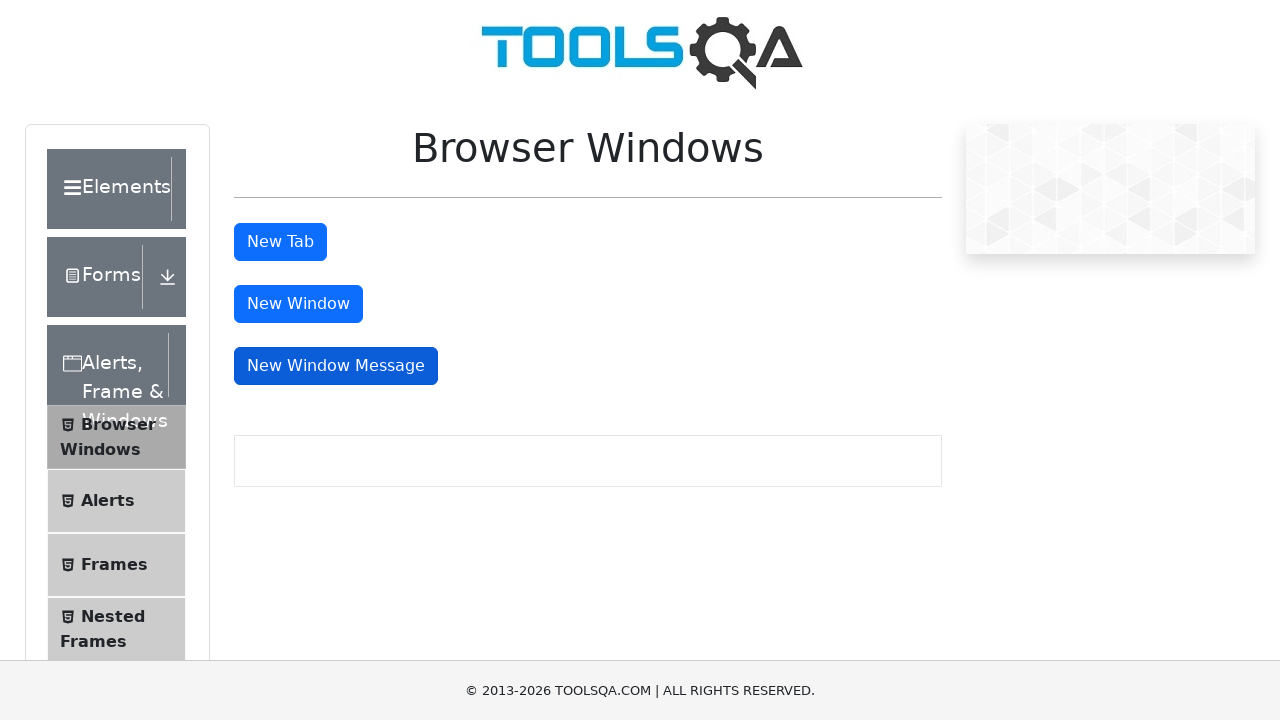

Waited for page to load
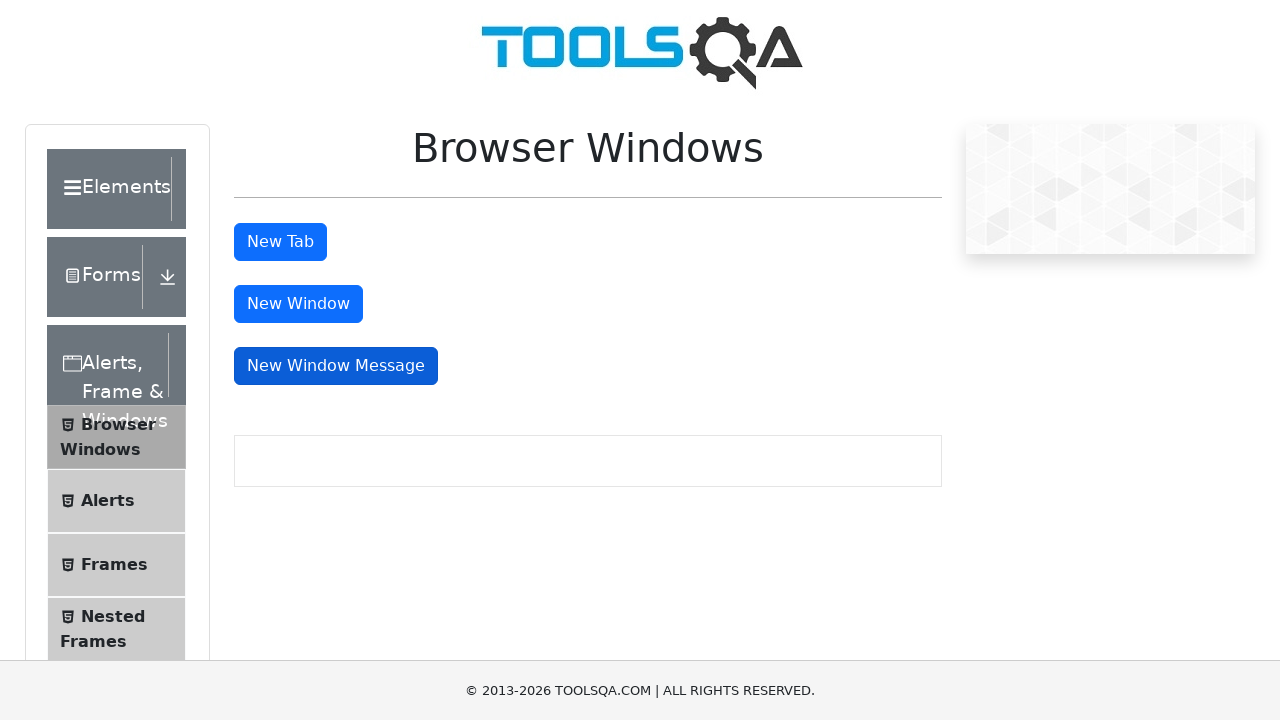

Retrieved sample heading text from new tab/window: This is a sample page
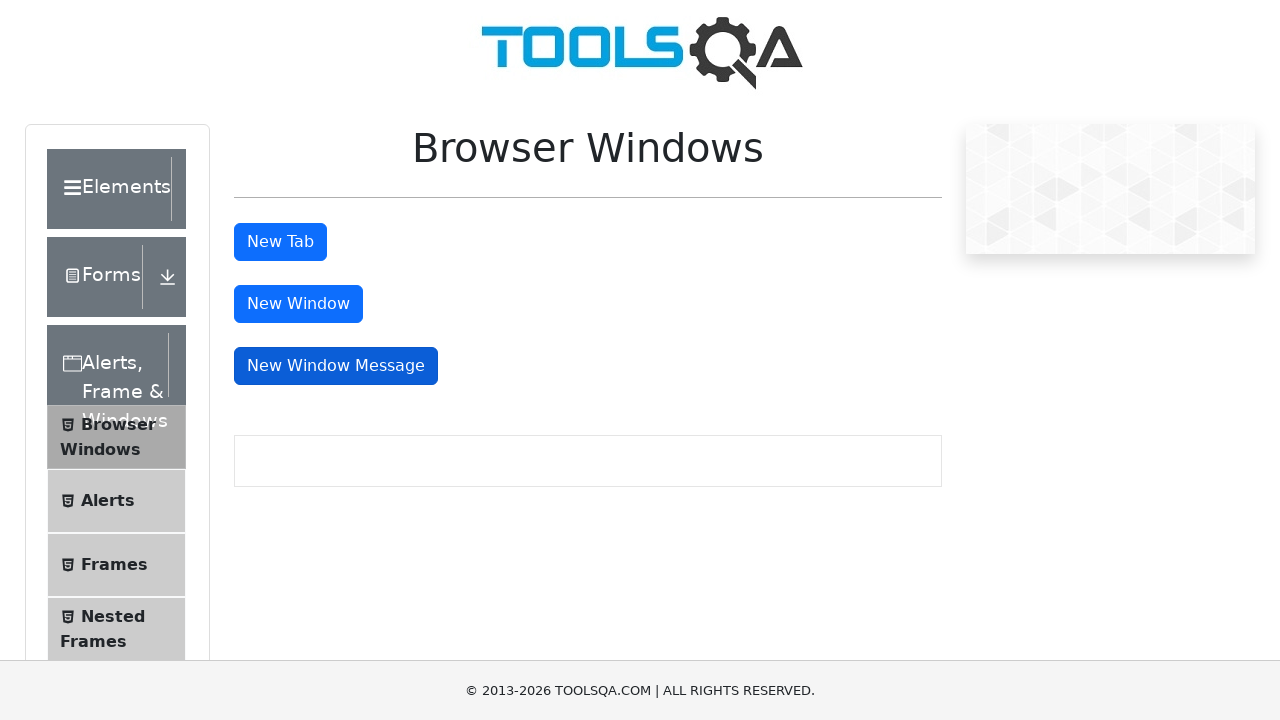

Waited for page to load
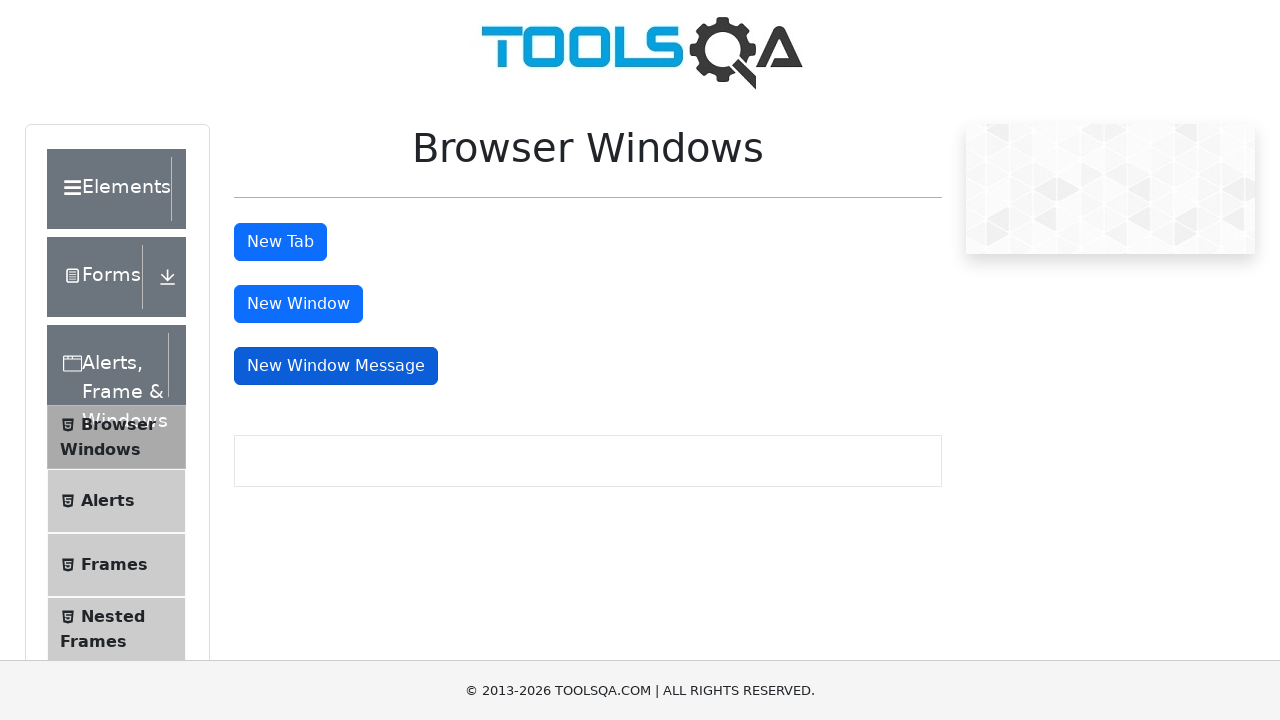

Retrieved sample heading text from new tab/window: This is a sample page
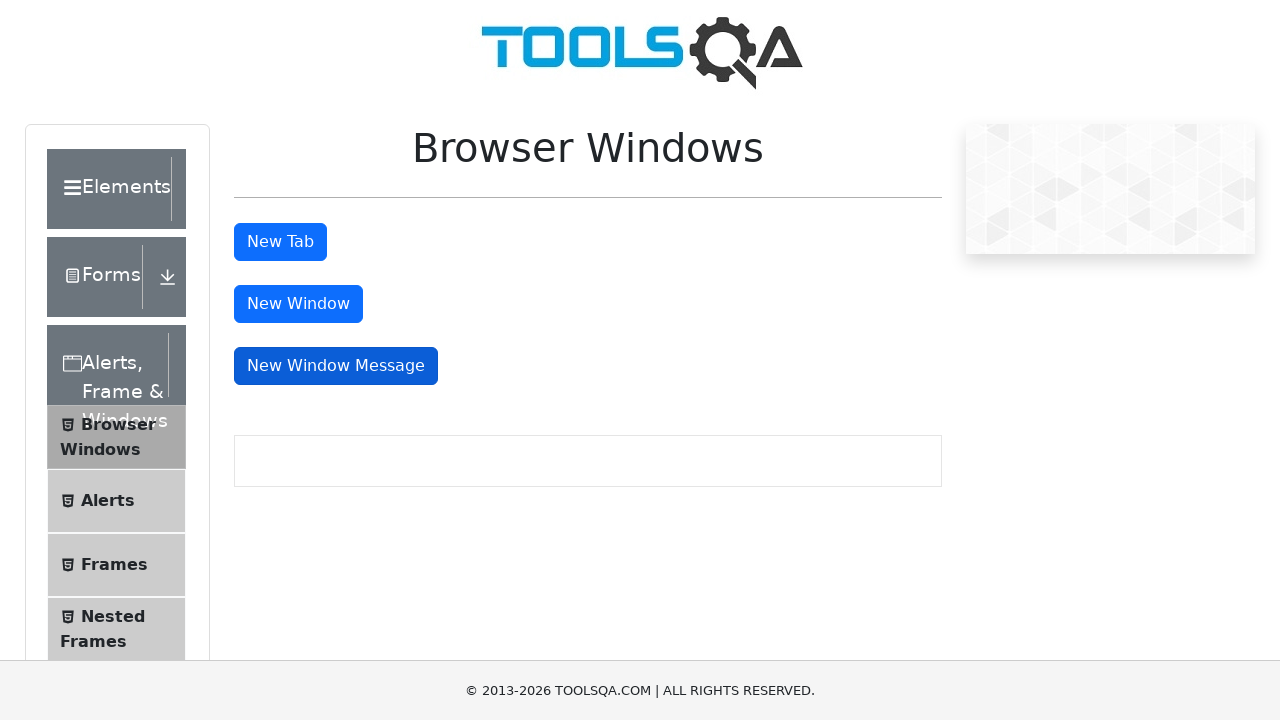

Waited for page to load
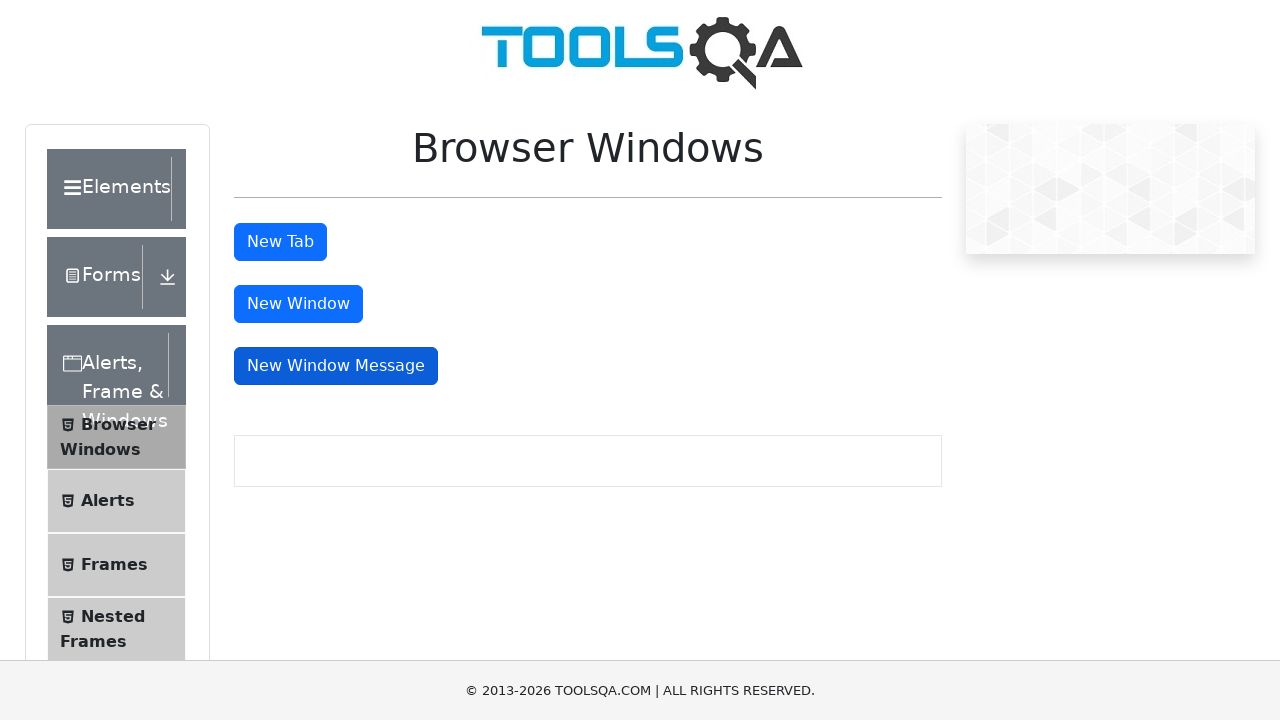

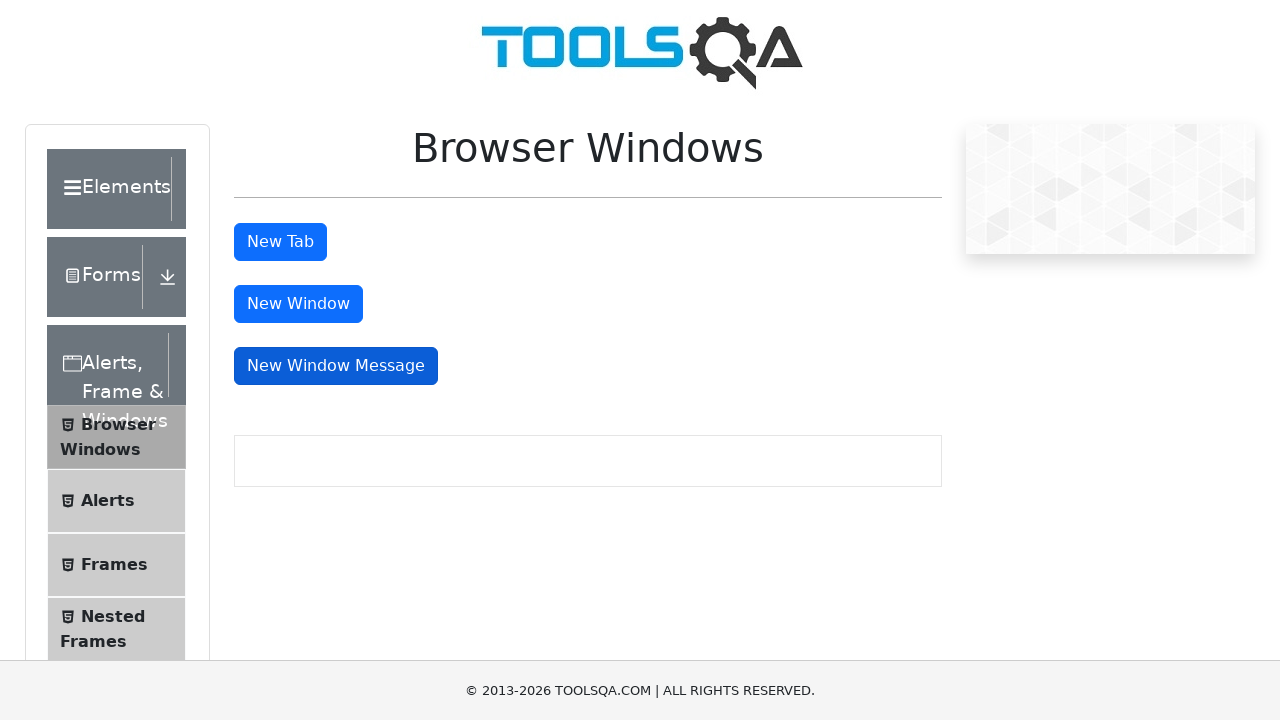